Tests python.org search functionality by searching for "pycon" and verifying that search results are displayed.

Starting URL: https://www.python.org

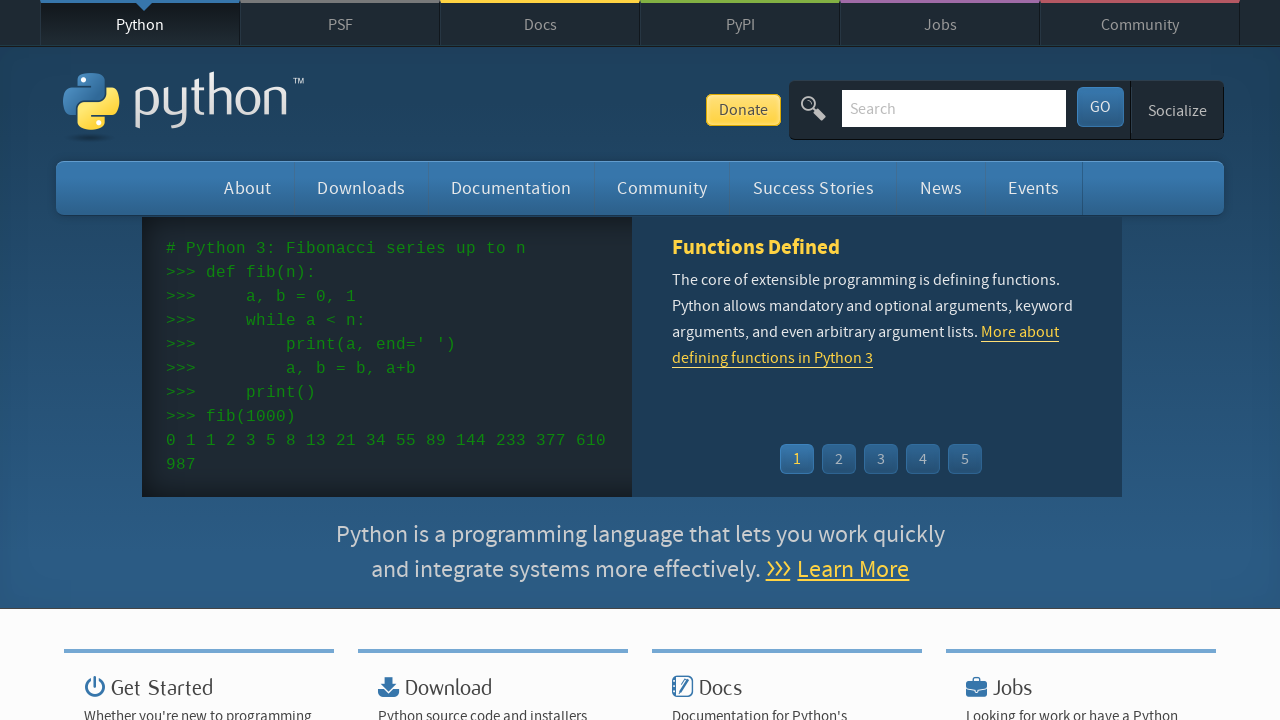

Verified page title contains 'Python'
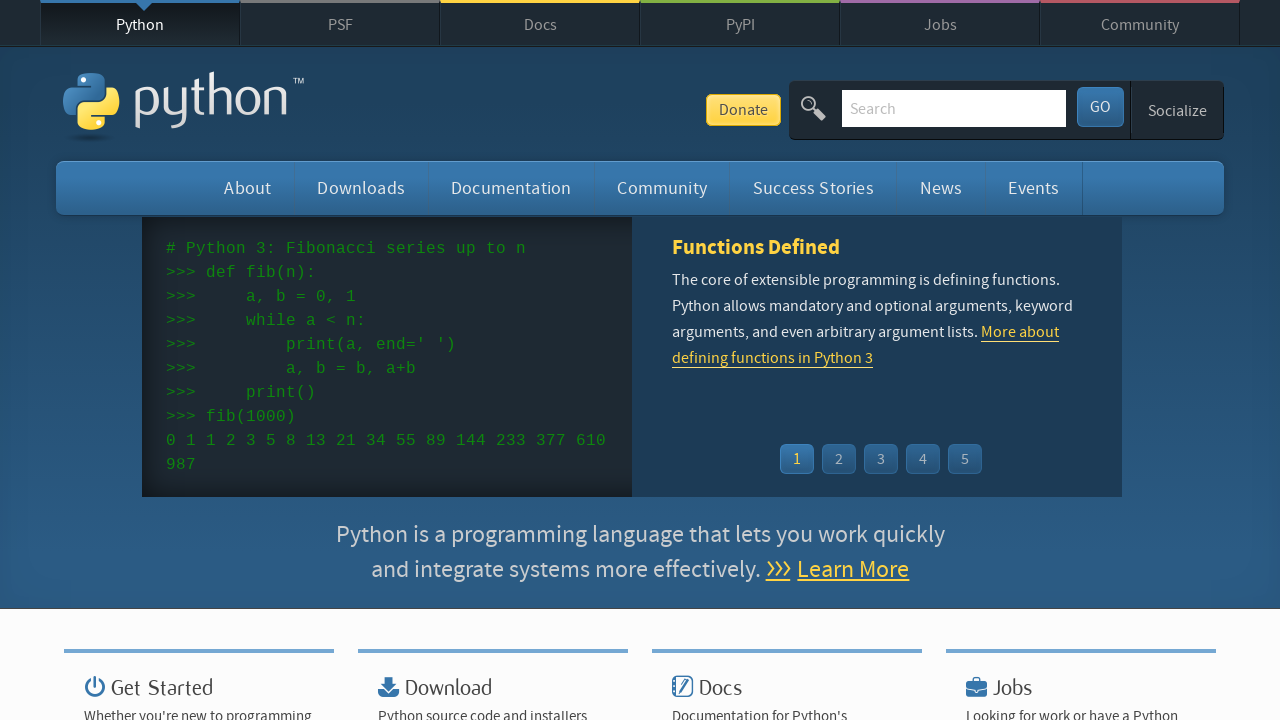

Filled search field with 'pycon' on input[name='q']
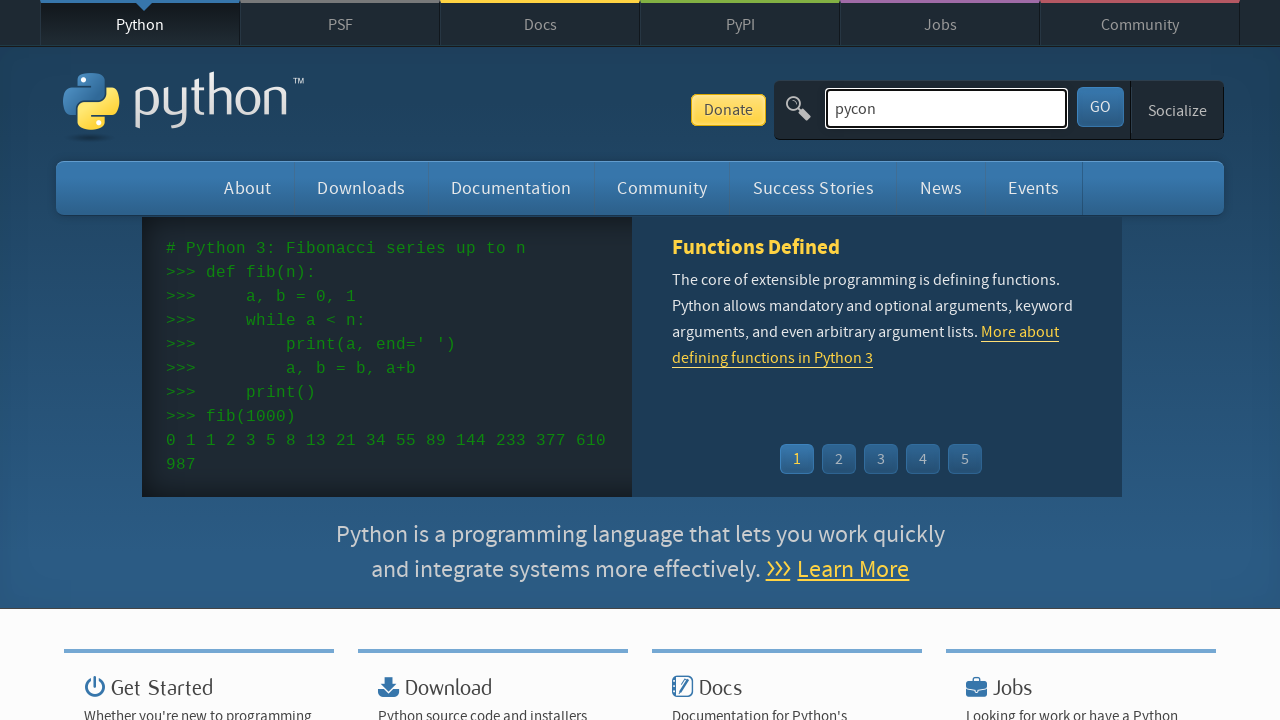

Clicked search submit button at (1100, 107) on button[type='submit']
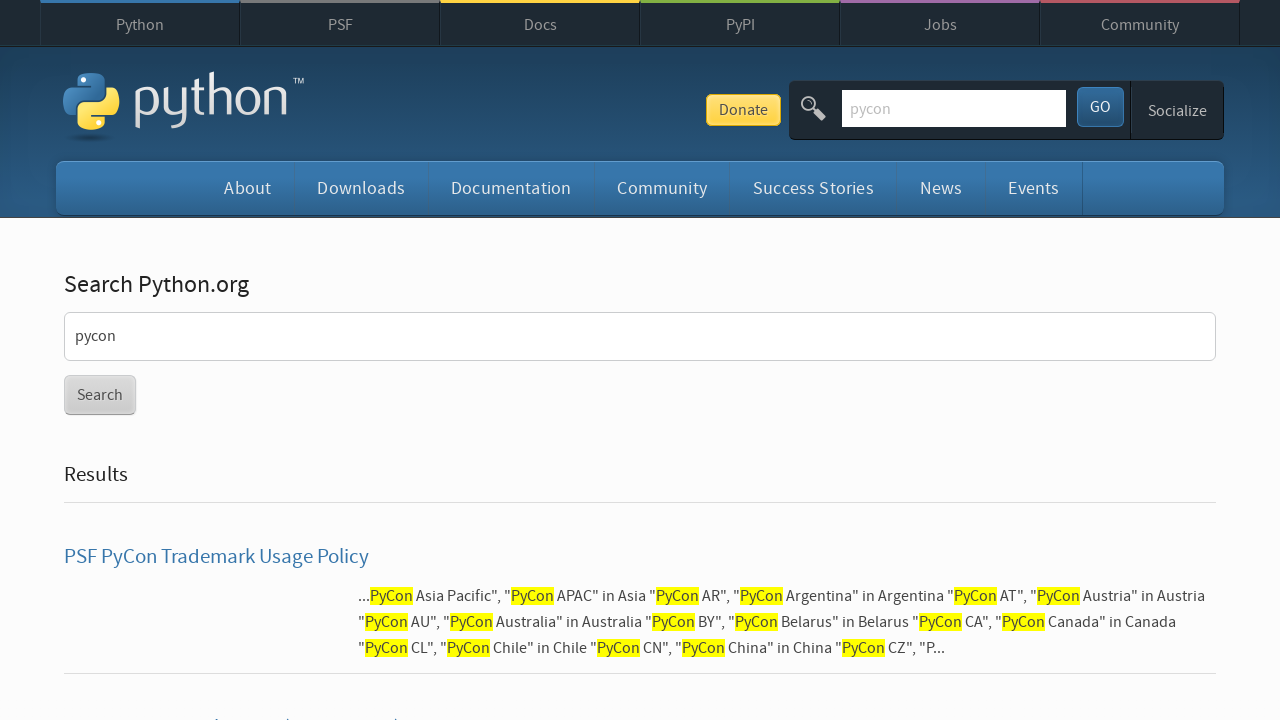

Search results loaded successfully
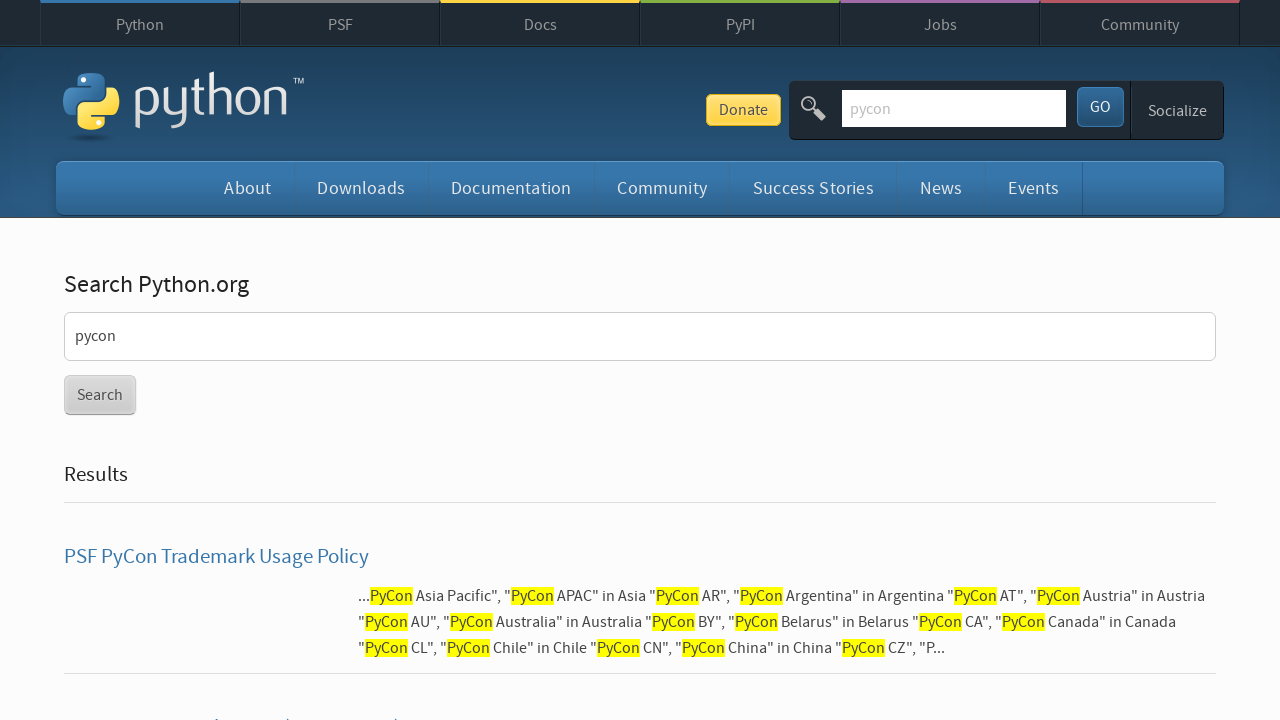

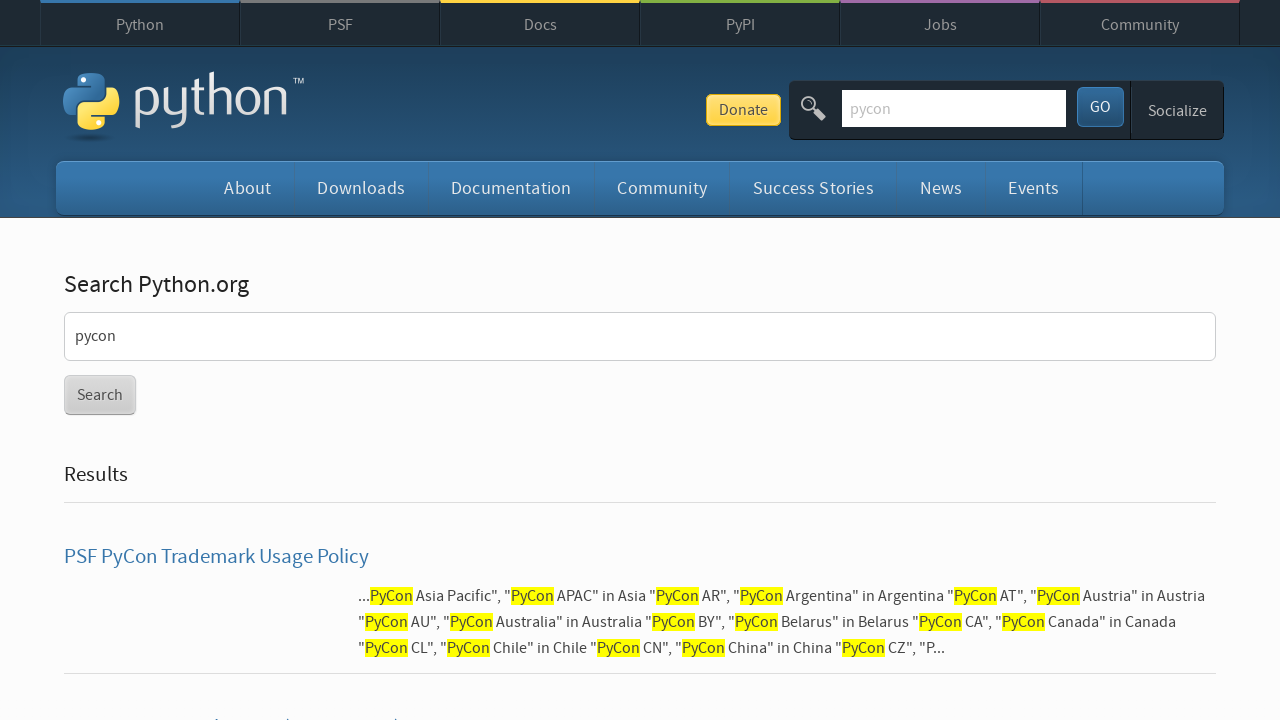